Tests filling the full name field with various input values and submitting the form, then verifies the name is displayed correctly in the output section.

Starting URL: https://demoqa.com/text-box

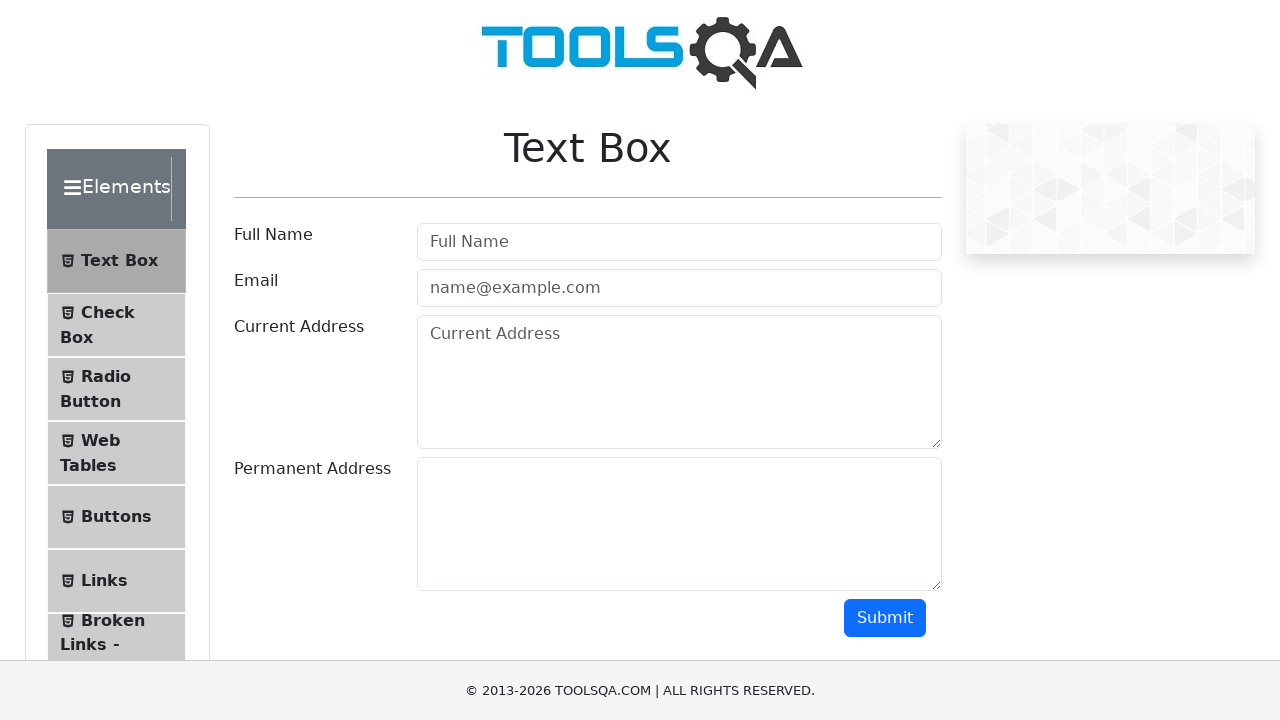

Removed ad element to avoid interference
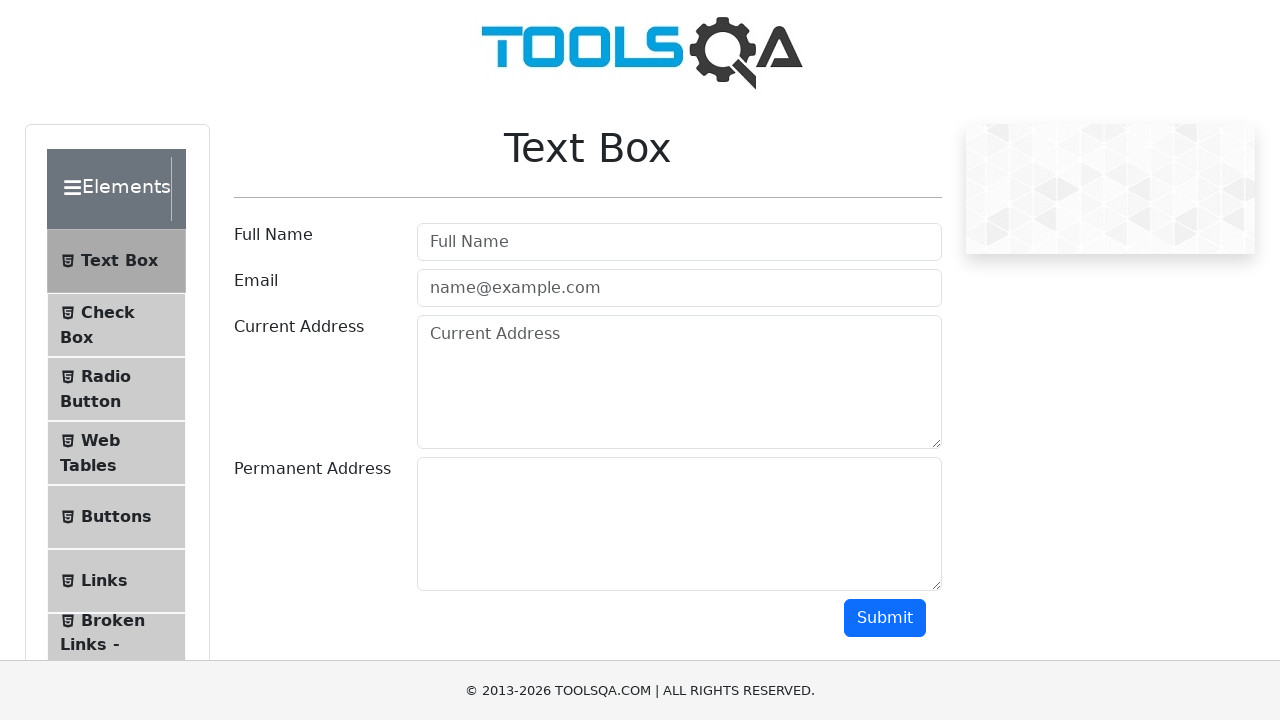

Clicked on the full name field at (679, 242) on #userName
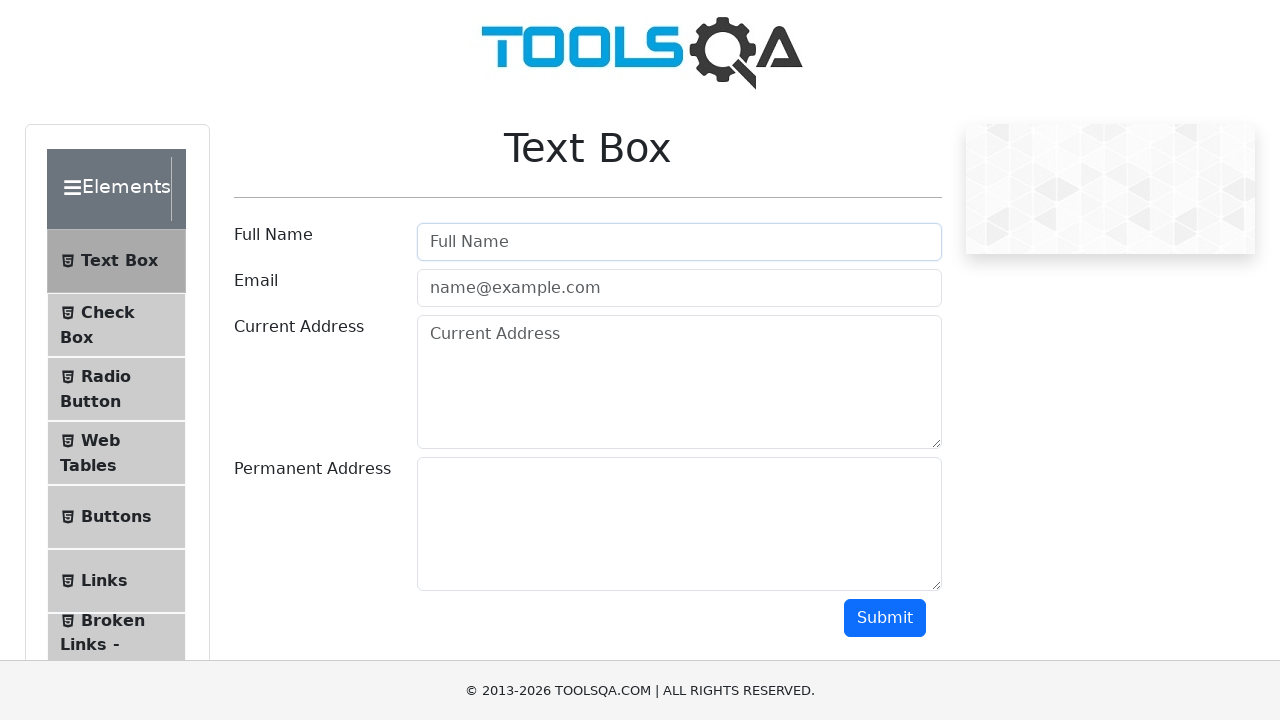

Filled full name field with 'TestUser123' on #userName
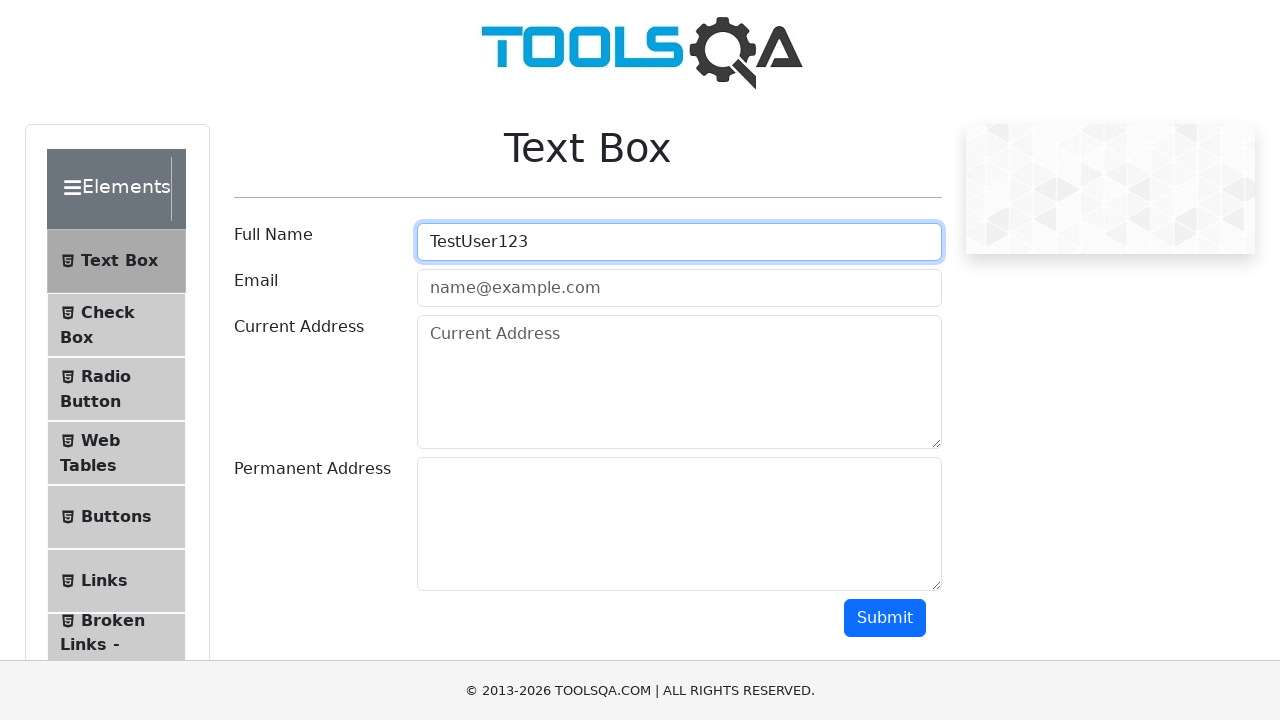

Clicked submit button to submit the form
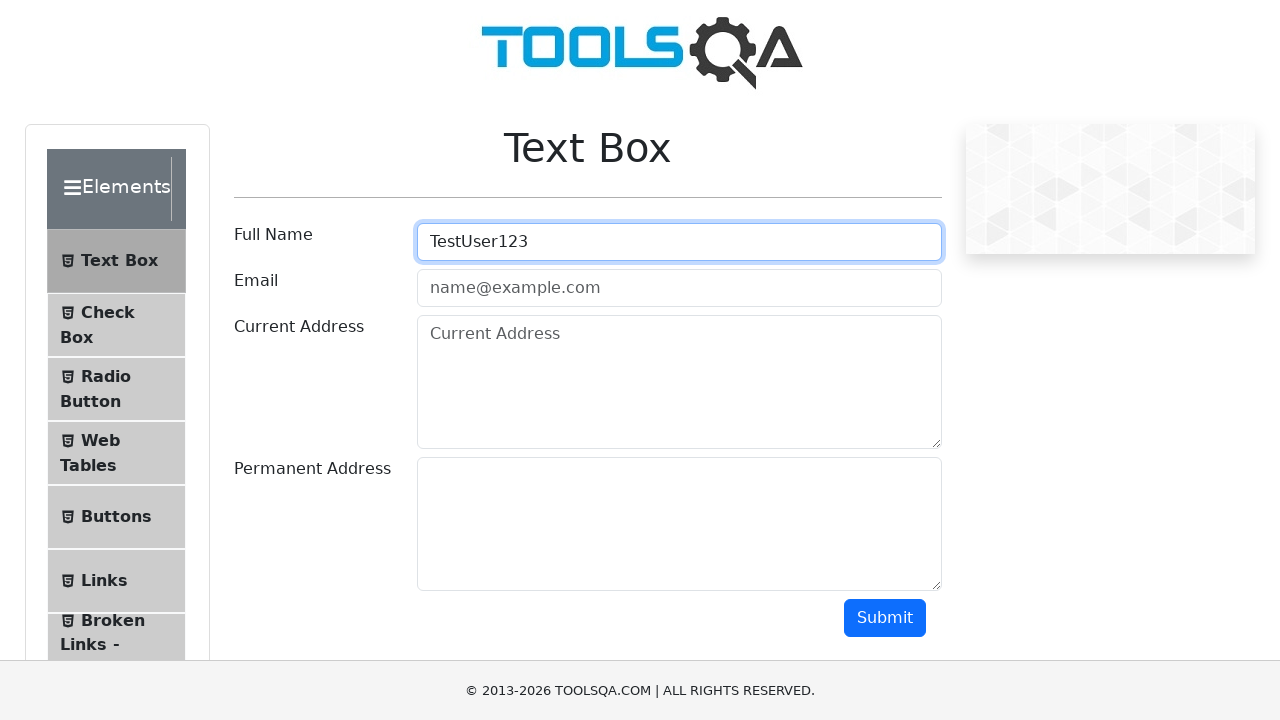

Verified that the output name field is displayed
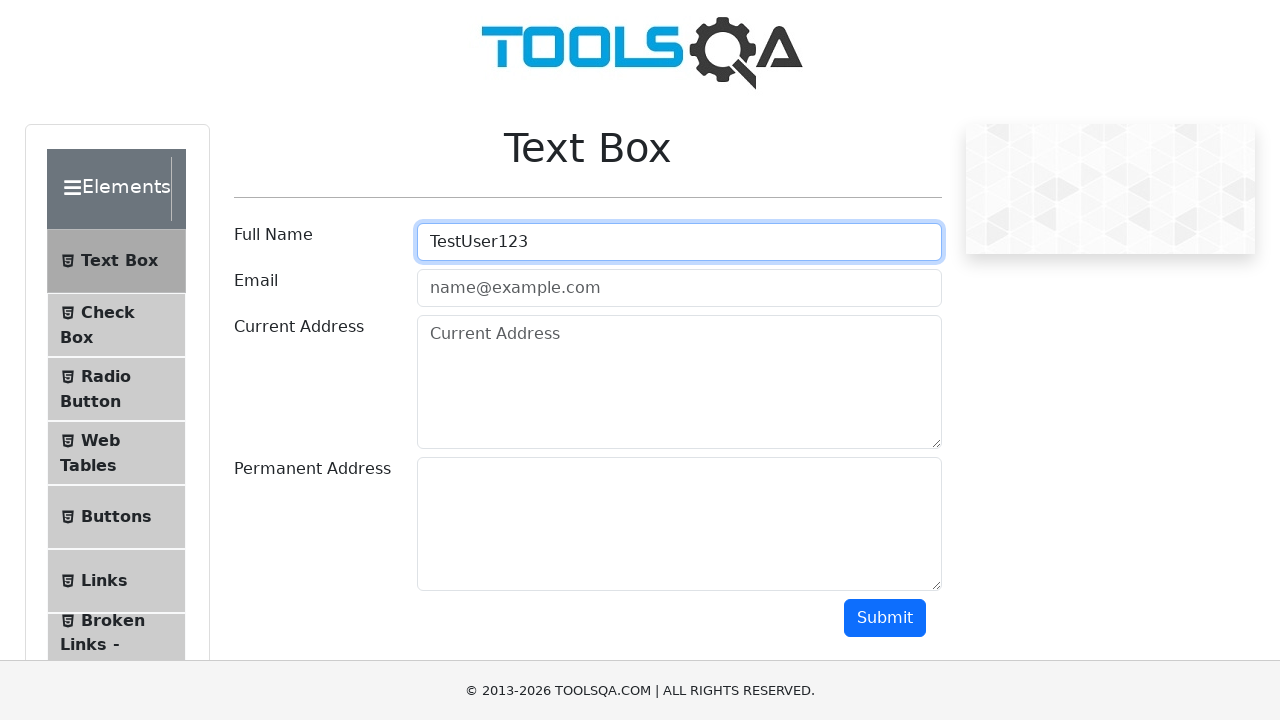

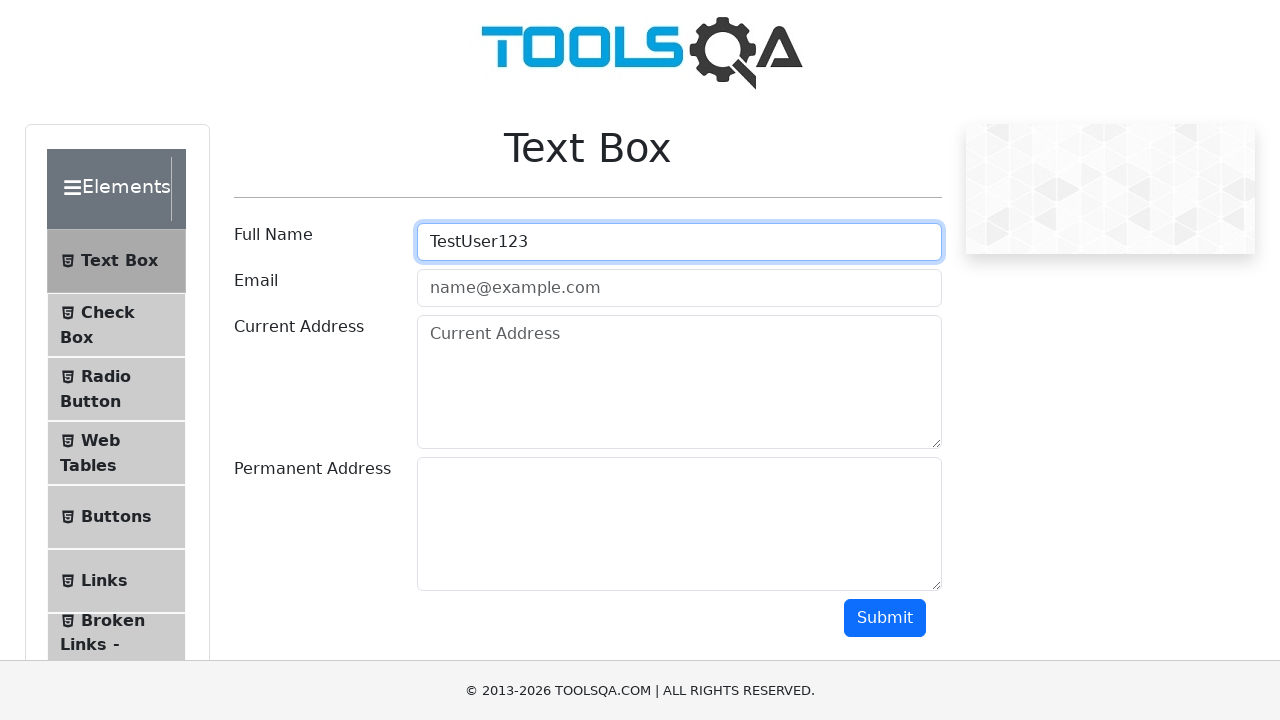